Tests bank manager functionality by adding a new customer, accepting alert, then logging in as that customer

Starting URL: https://www.globalsqa.com/angularJs-protractor/BankingProject/#/login

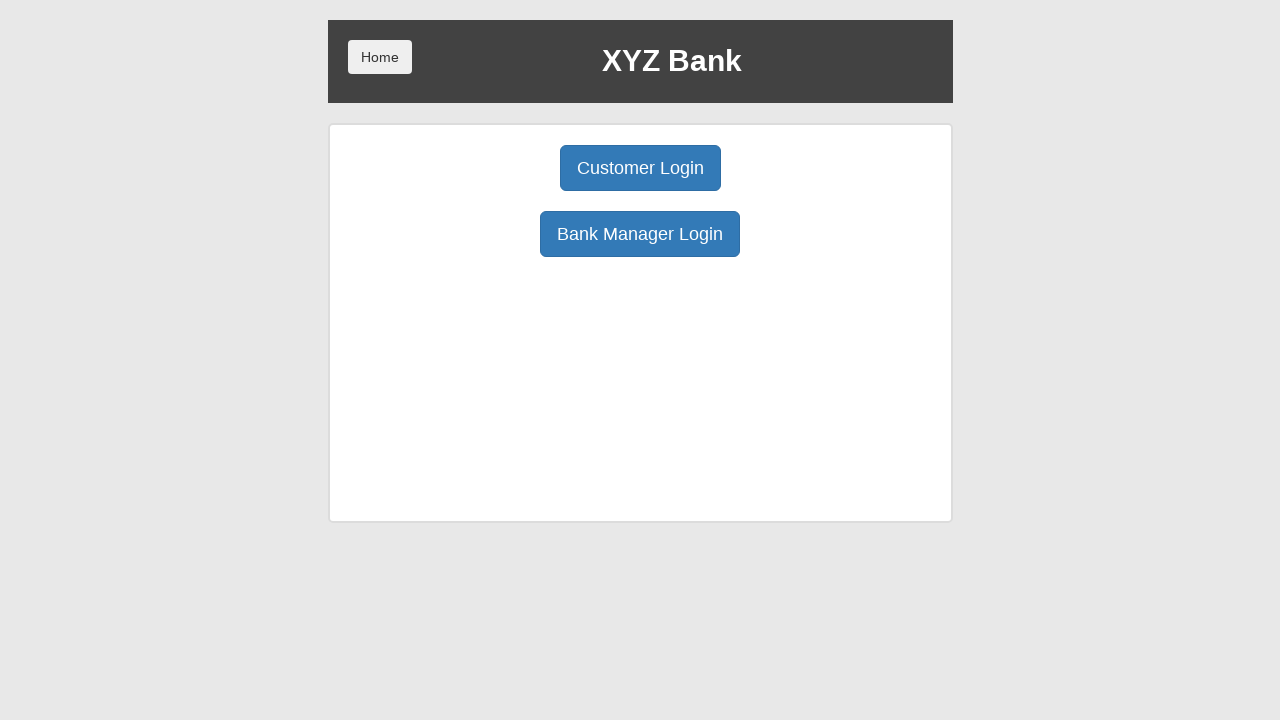

Clicked Bank Manager Login button at (640, 234) on xpath=//button[normalize-space()='Bank Manager Login']
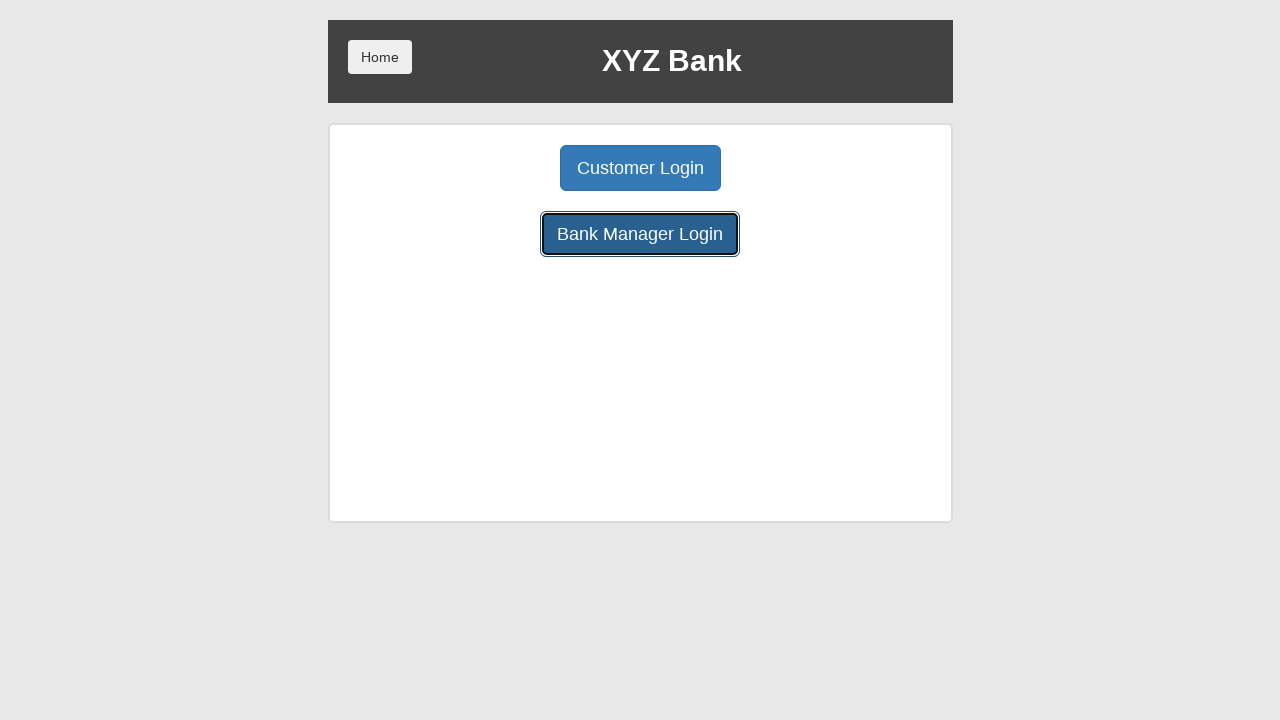

Clicked Add Customer button at (502, 168) on xpath=//button[normalize-space()='Add Customer']
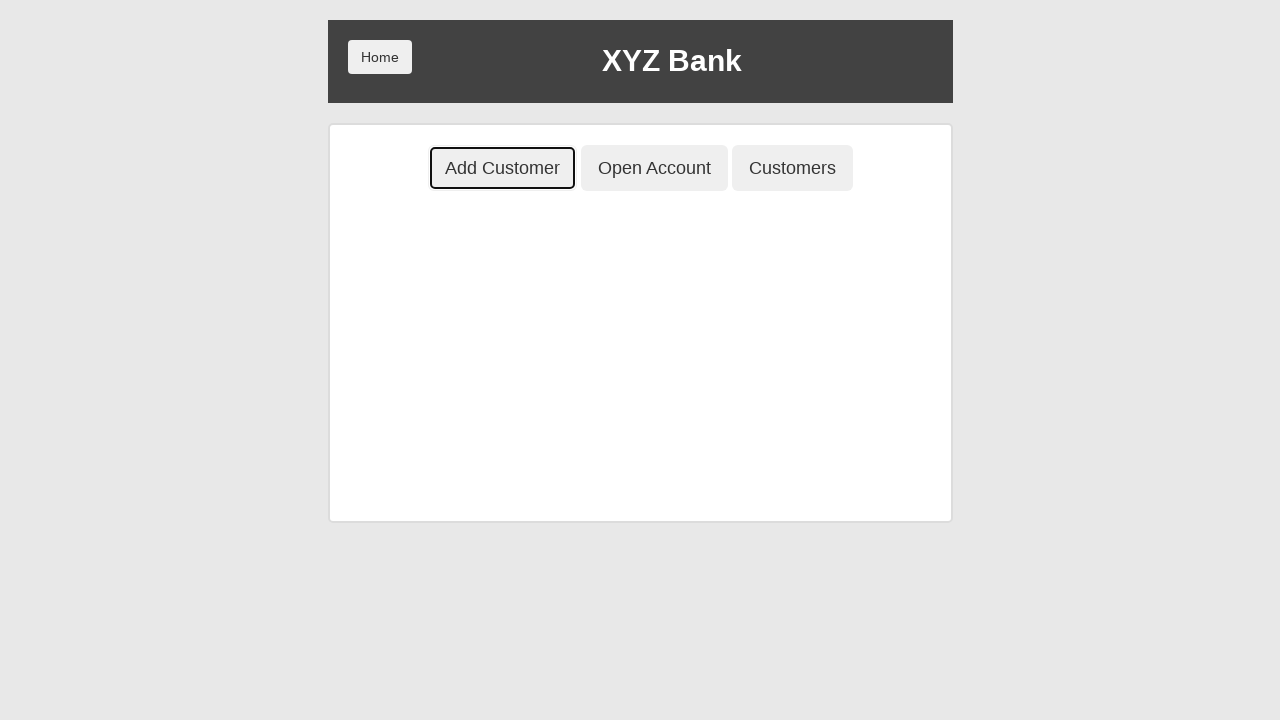

Clicked First Name input field at (640, 253) on xpath=//input[@placeholder='First Name']
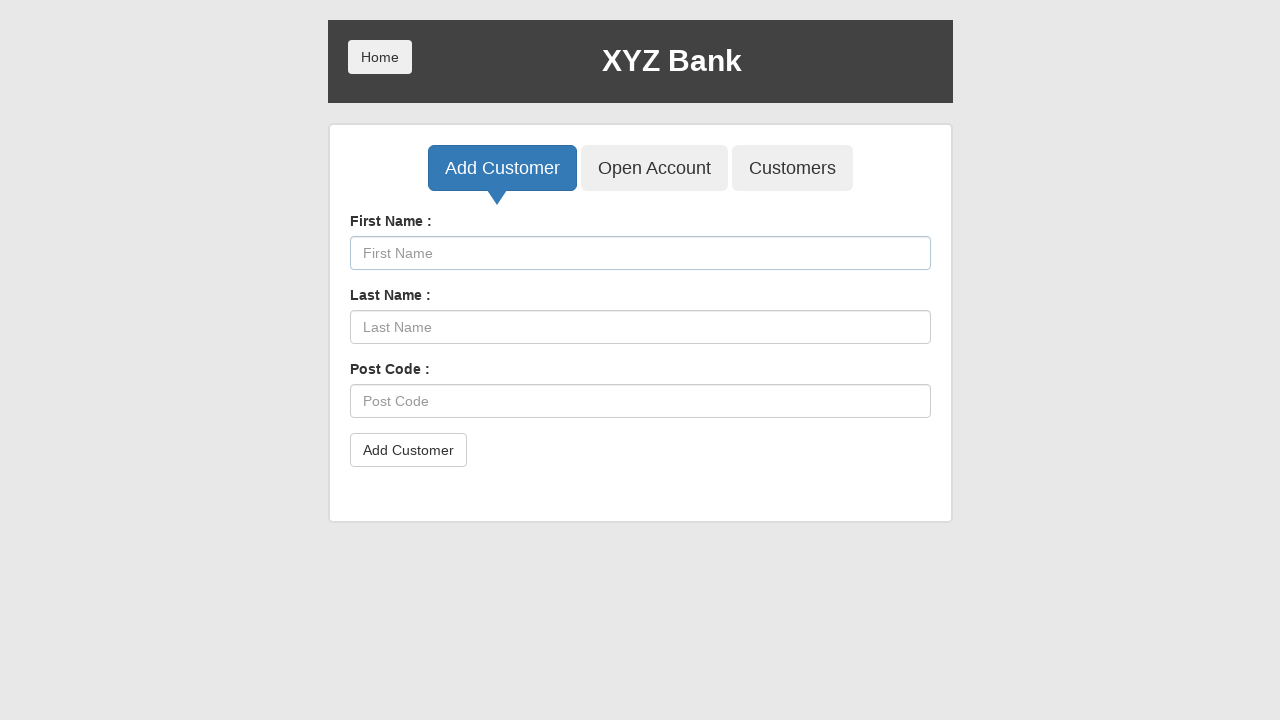

Filled First Name with 'John' on //input[@placeholder='First Name']
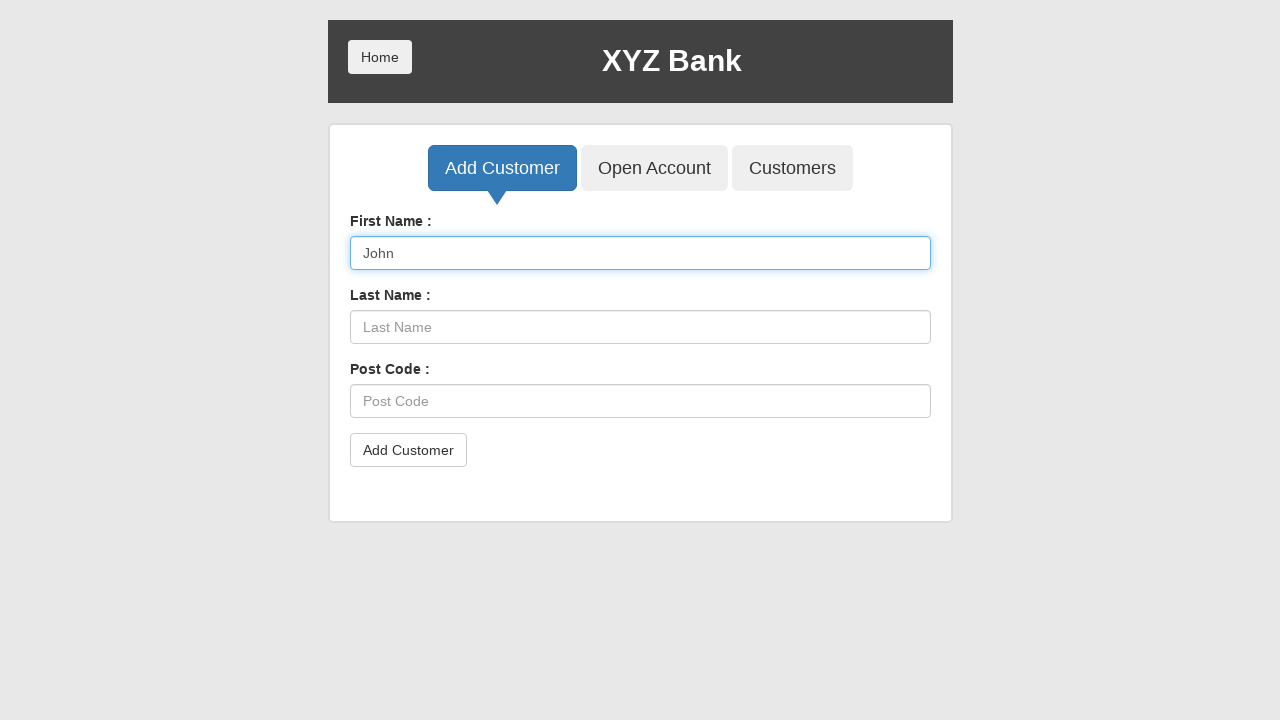

Clicked Last Name input field at (640, 327) on xpath=//input[@placeholder='Last Name']
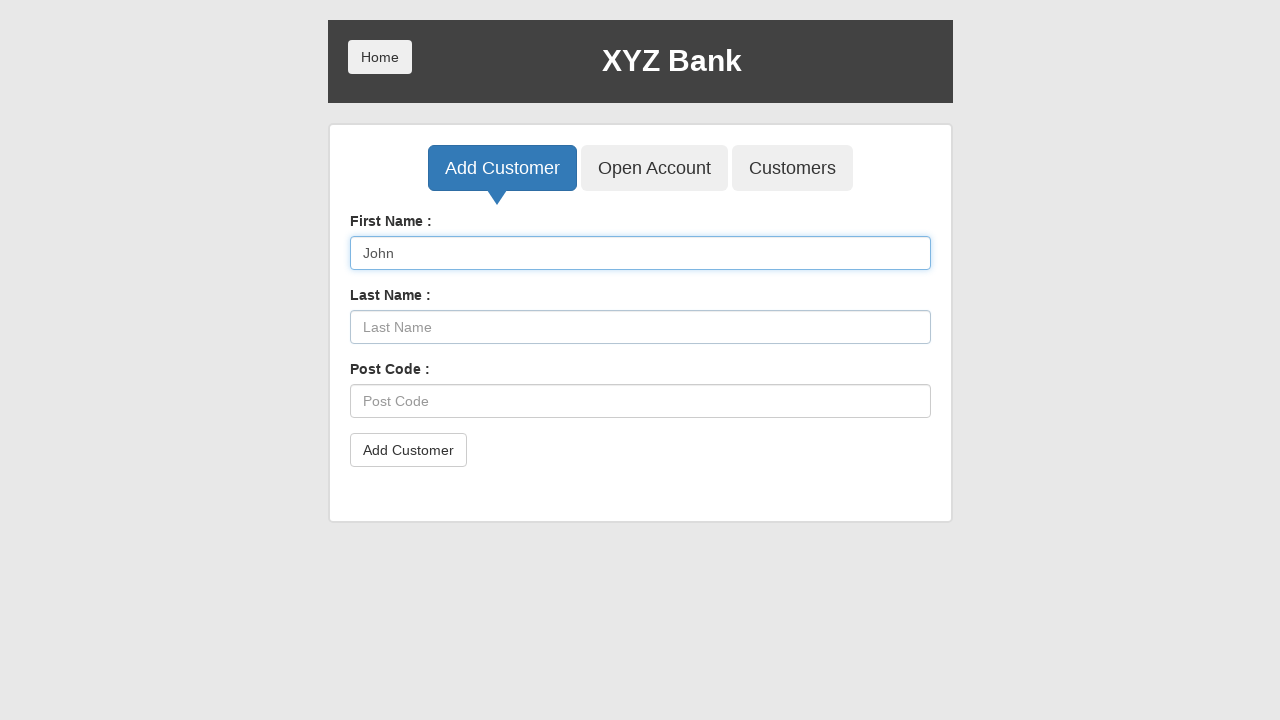

Filled Last Name with 'NeJonh' on //input[@placeholder='Last Name']
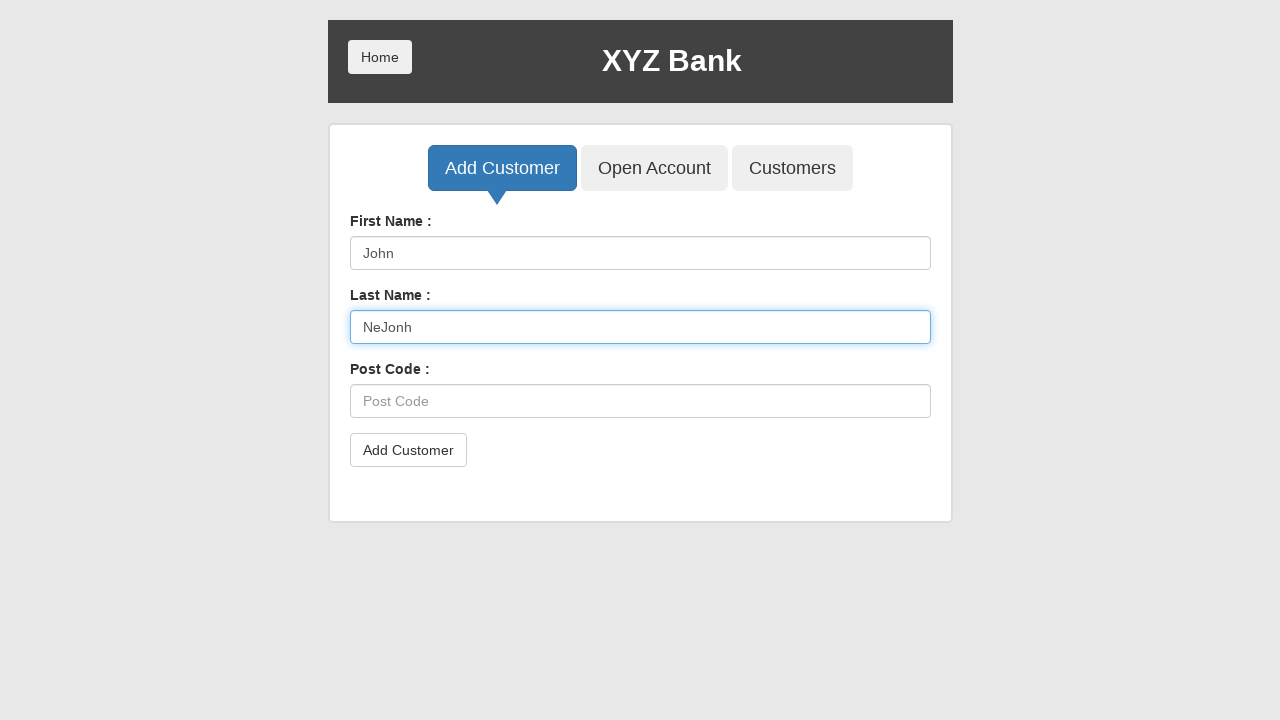

Clicked Post Code input field at (640, 401) on xpath=//input[@placeholder='Post Code']
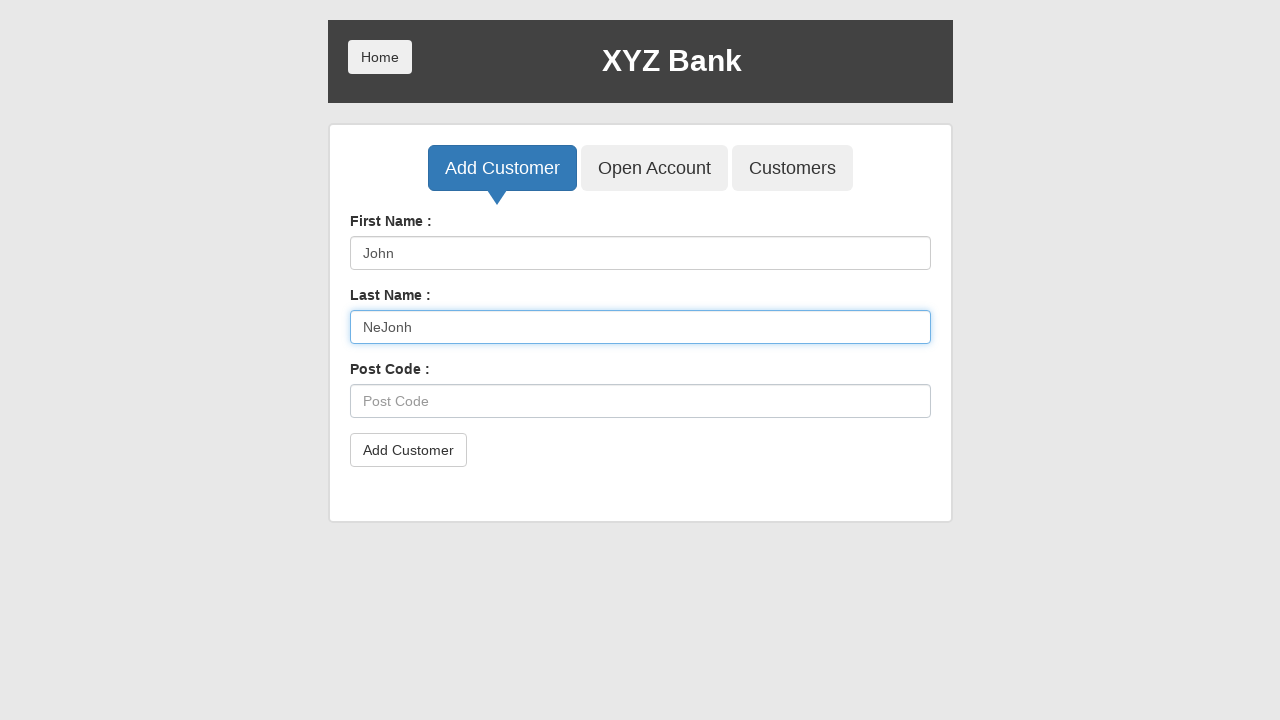

Filled Post Code with '12334' on //input[@placeholder='Post Code']
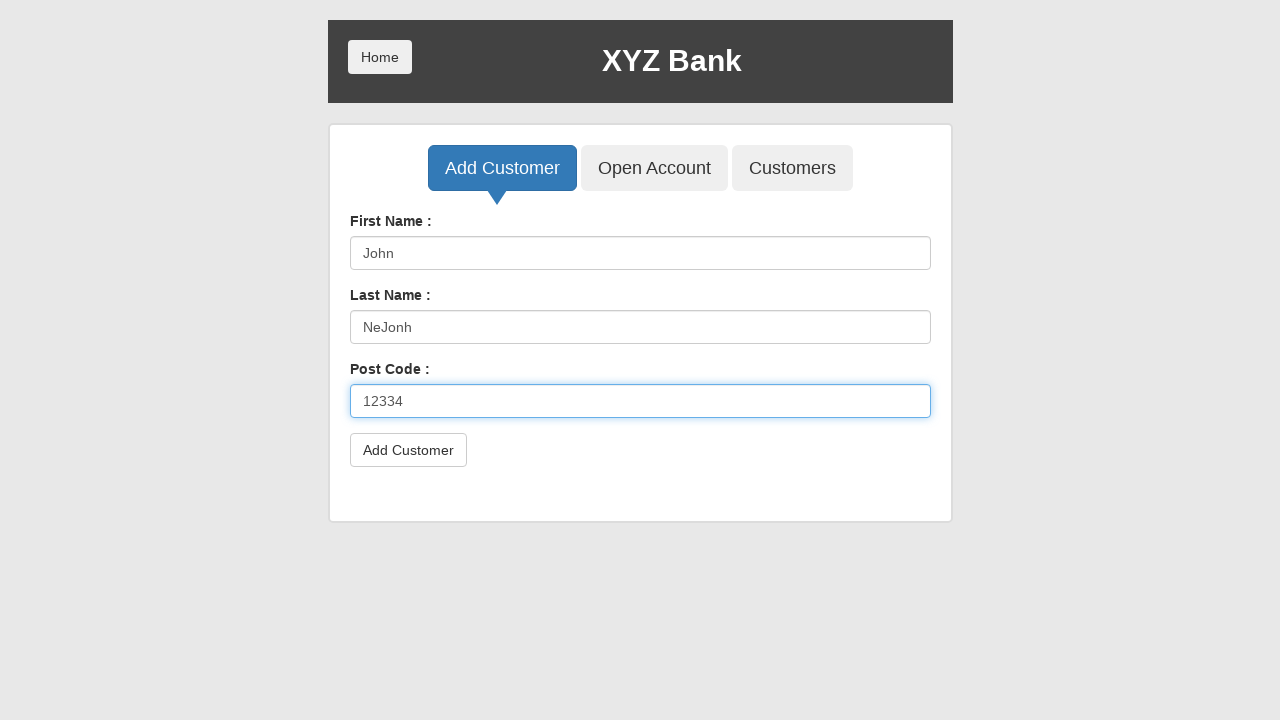

Clicked submit button to add customer at (408, 450) on xpath=//button[@type='submit']
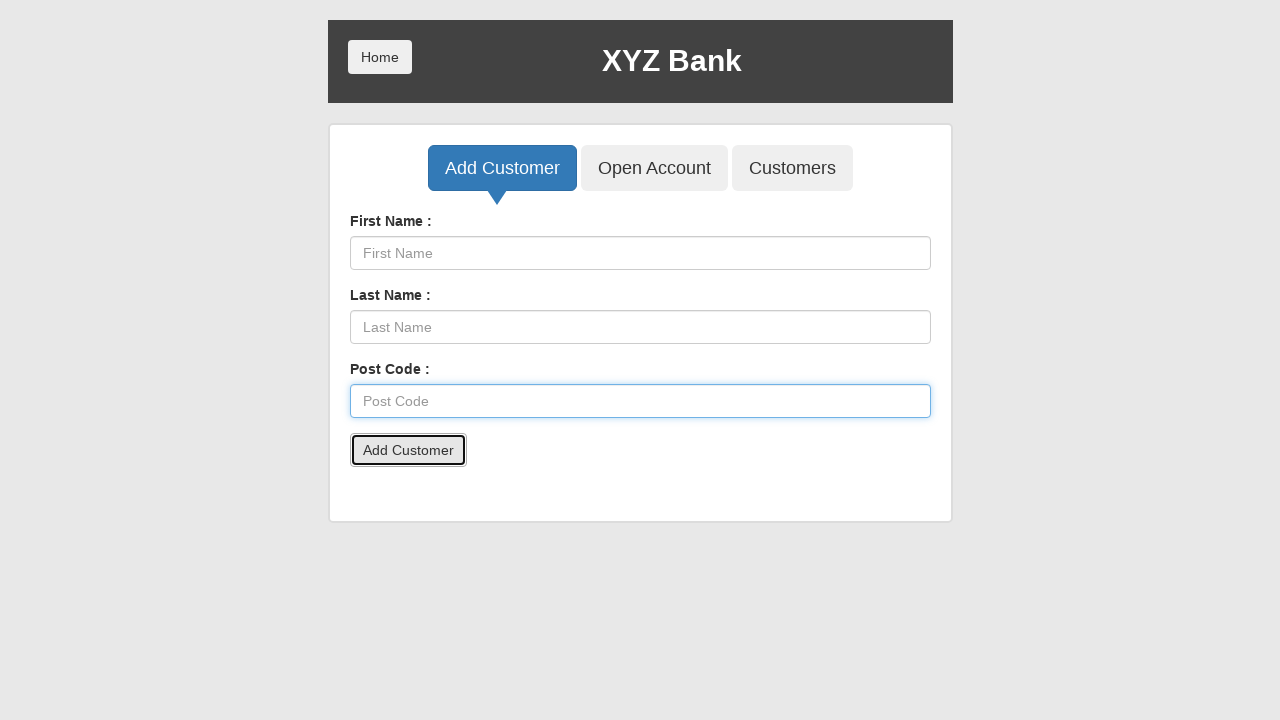

Set up alert handler to accept dialogs
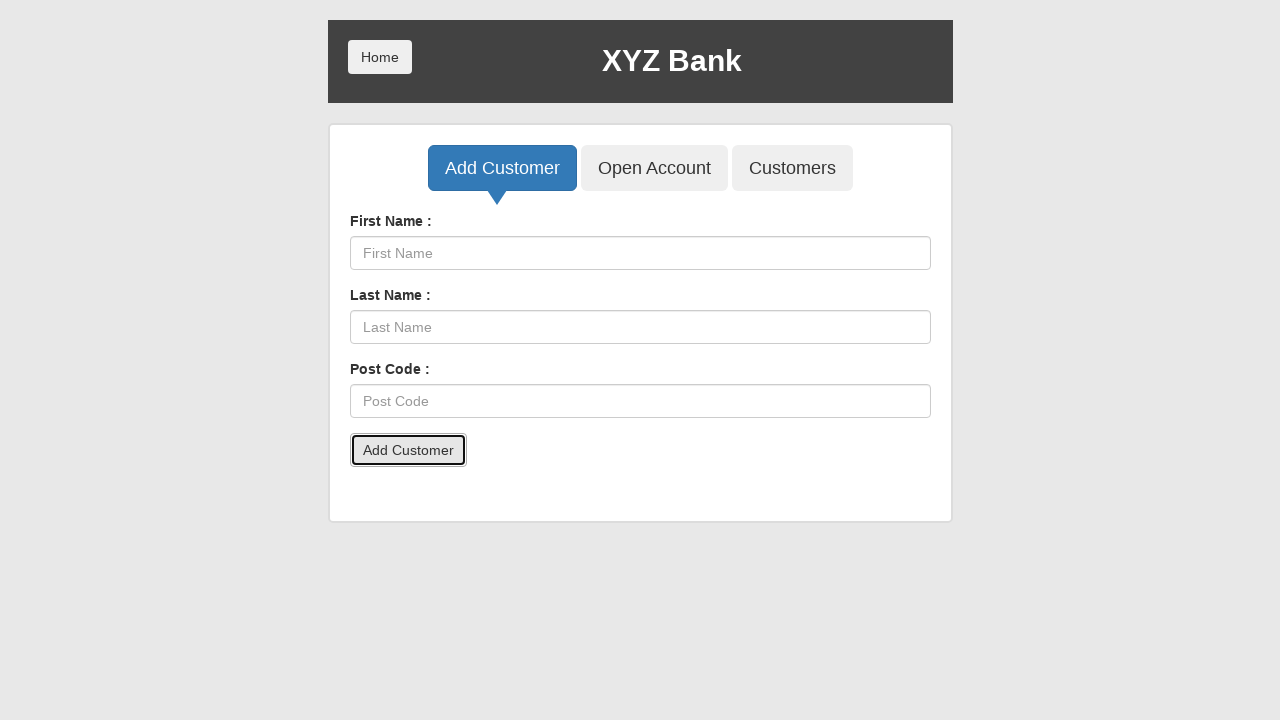

Clicked primary tab button at (502, 168) on xpath=//button[@class='btn btn-lg tab btn-primary']
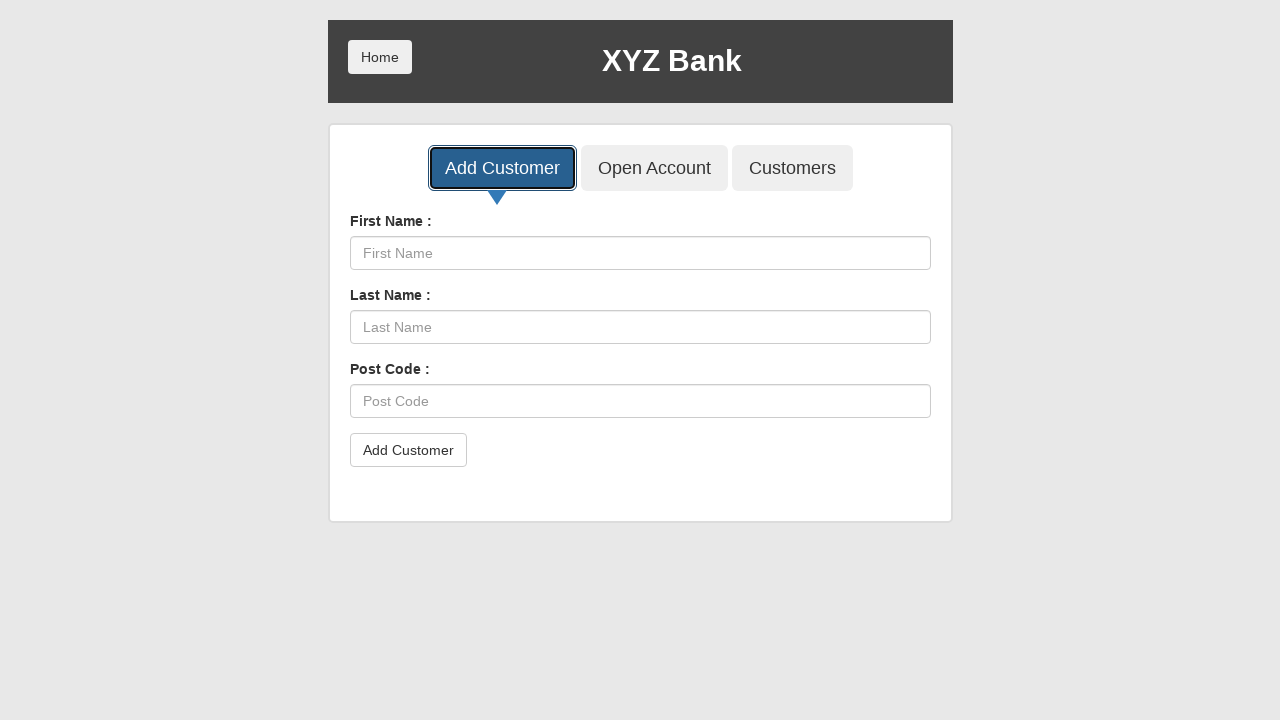

Clicked home button at (380, 57) on xpath=/html[1]/body[1]/div[1]/div[1]/div[1]/button[1]
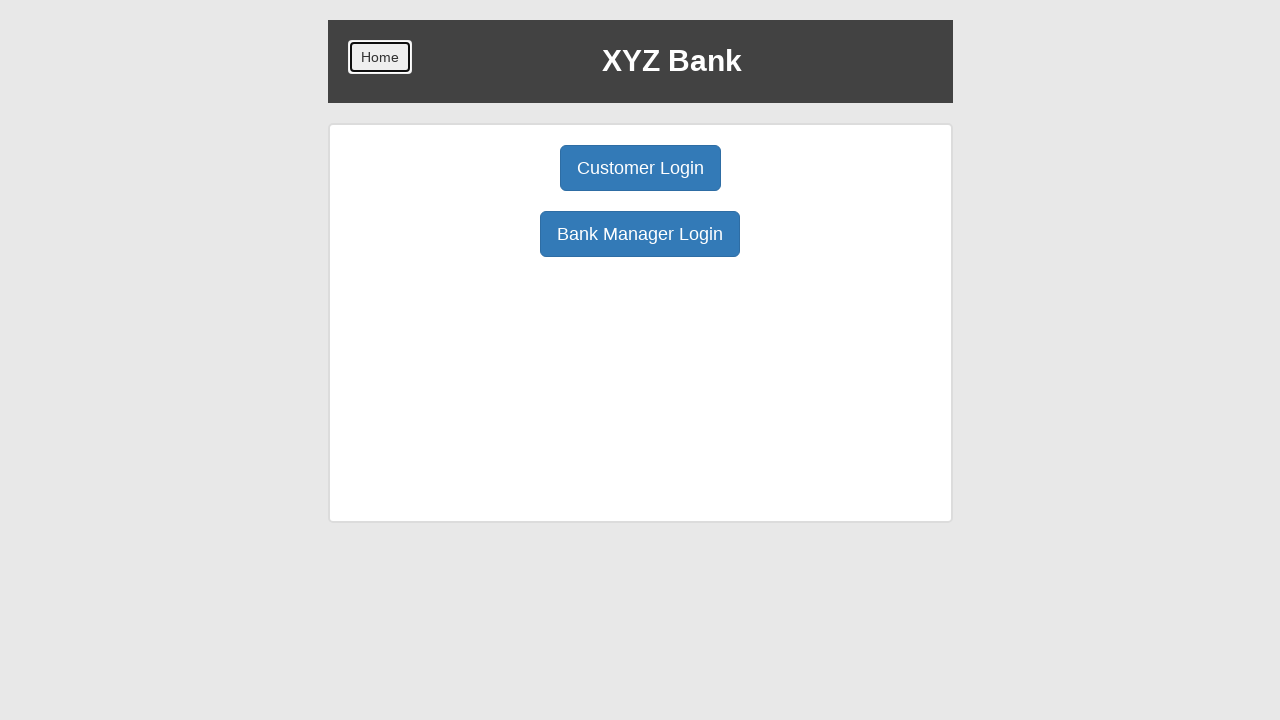

Clicked Customer Login button at (640, 168) on xpath=//button[normalize-space()='Customer Login']
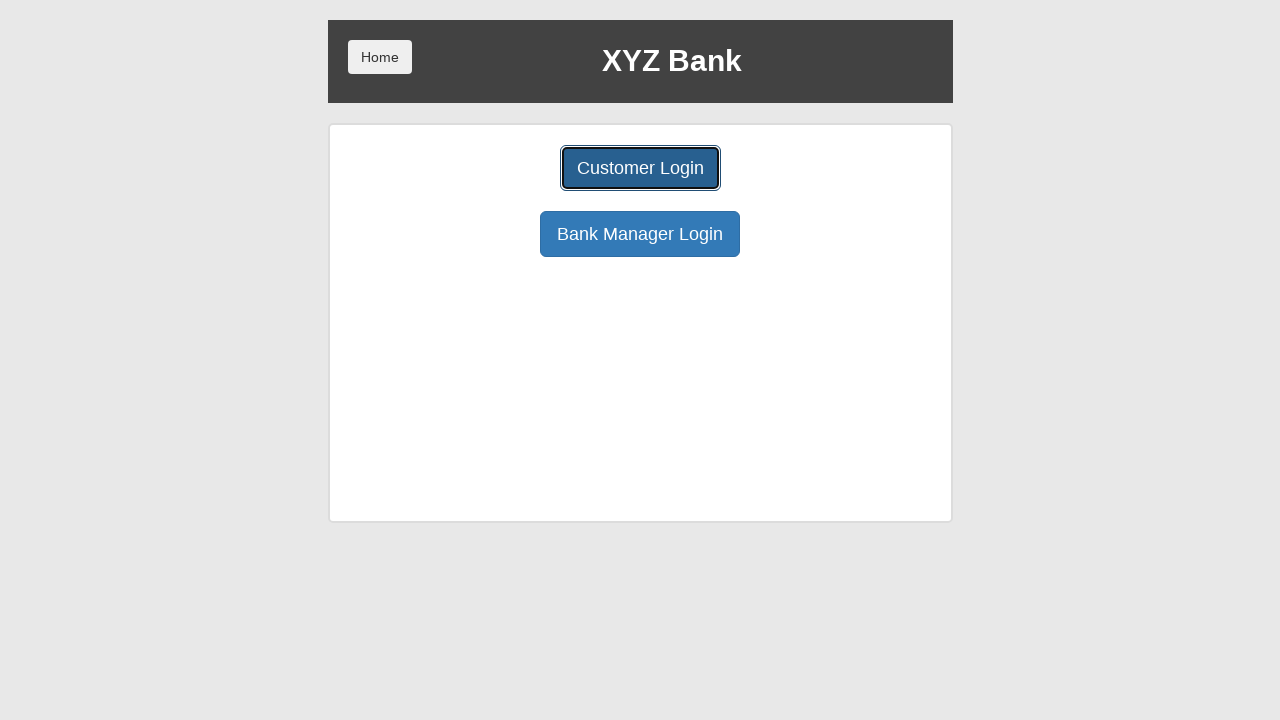

Selected customer ID 6 from dropdown on #userSelect
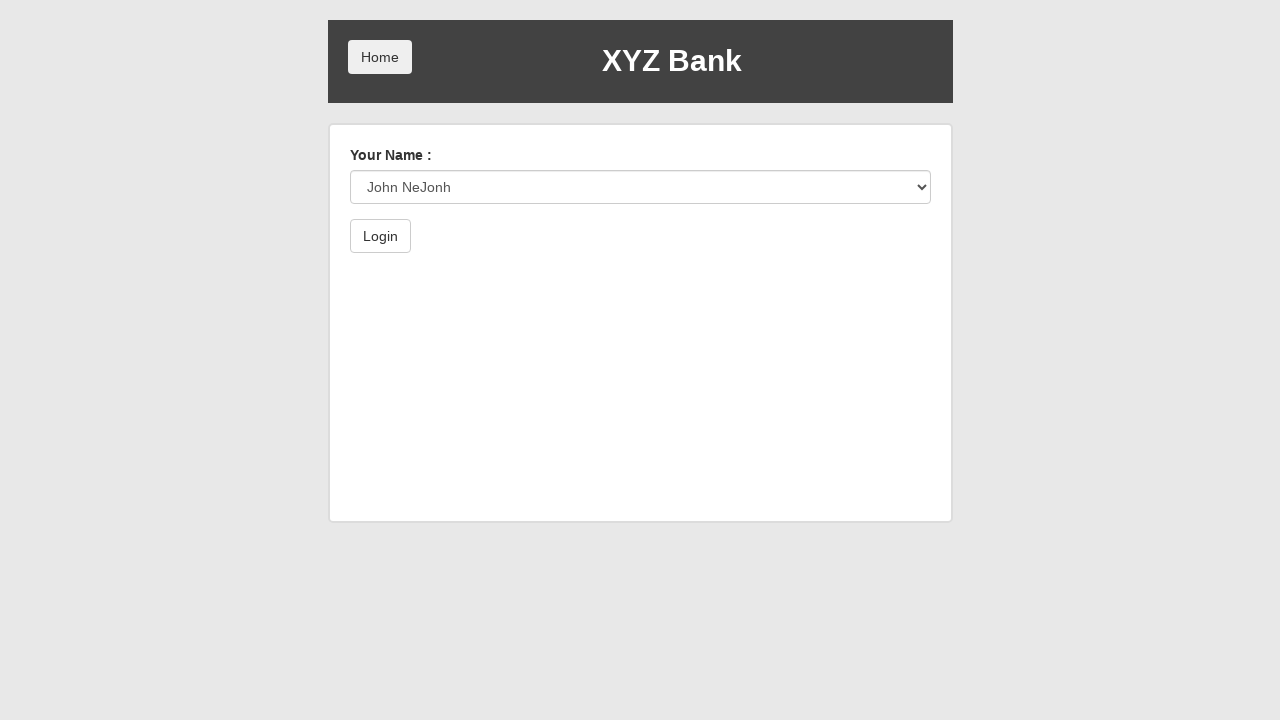

Clicked submit button to log in as selected customer at (380, 236) on xpath=//button[@type='submit']
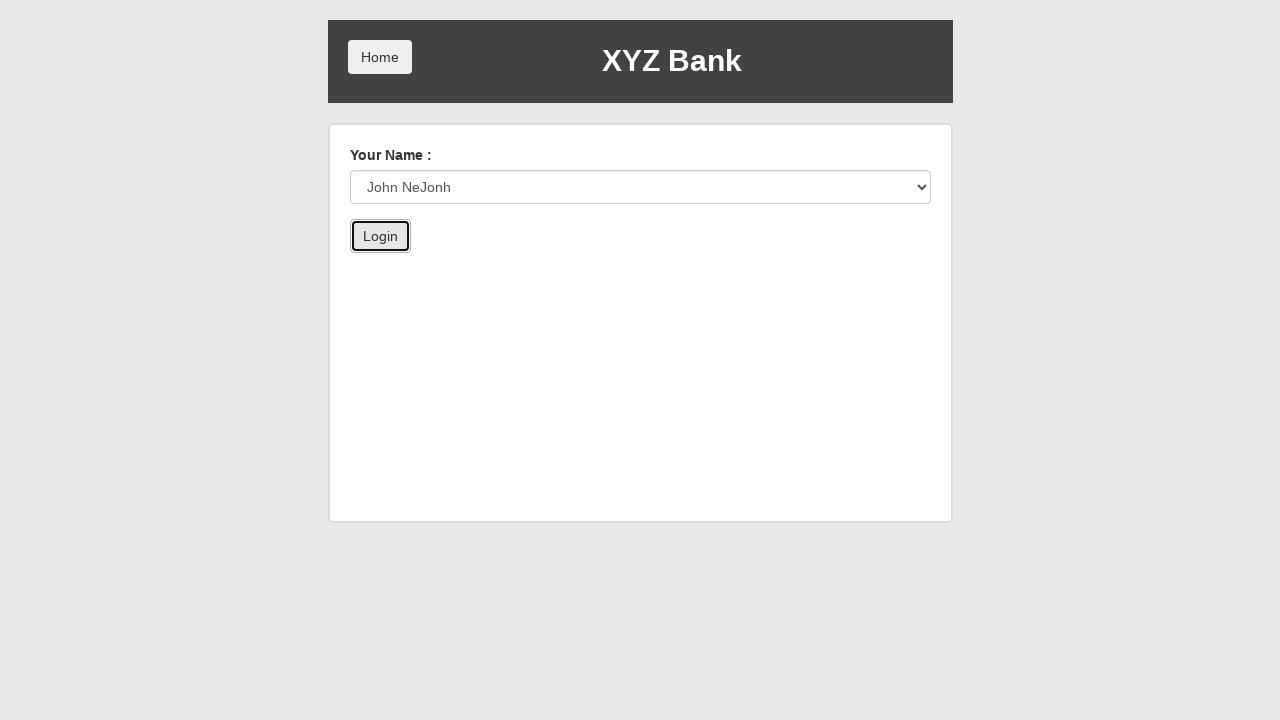

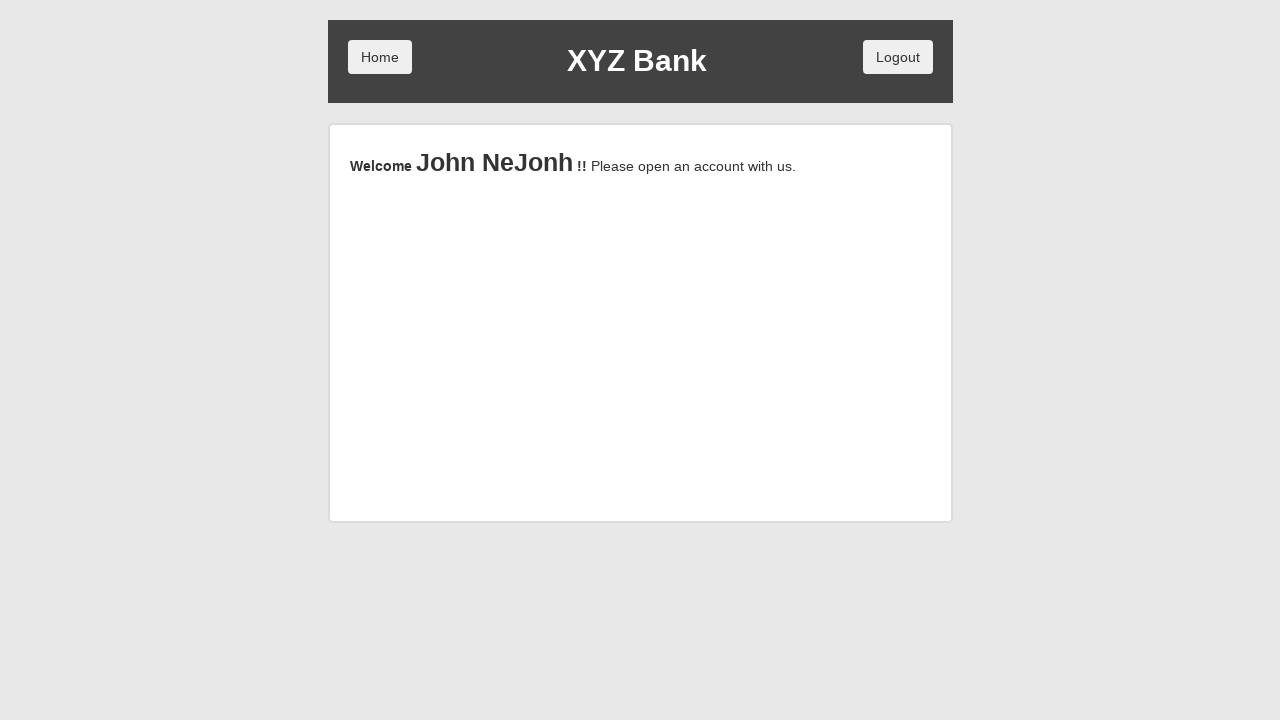